Tests multi-window handling by clicking buttons that open new tabs and windows, then switches to a new tab and verifies the content by reading the heading text.

Starting URL: https://demoqa.com/browser-windows

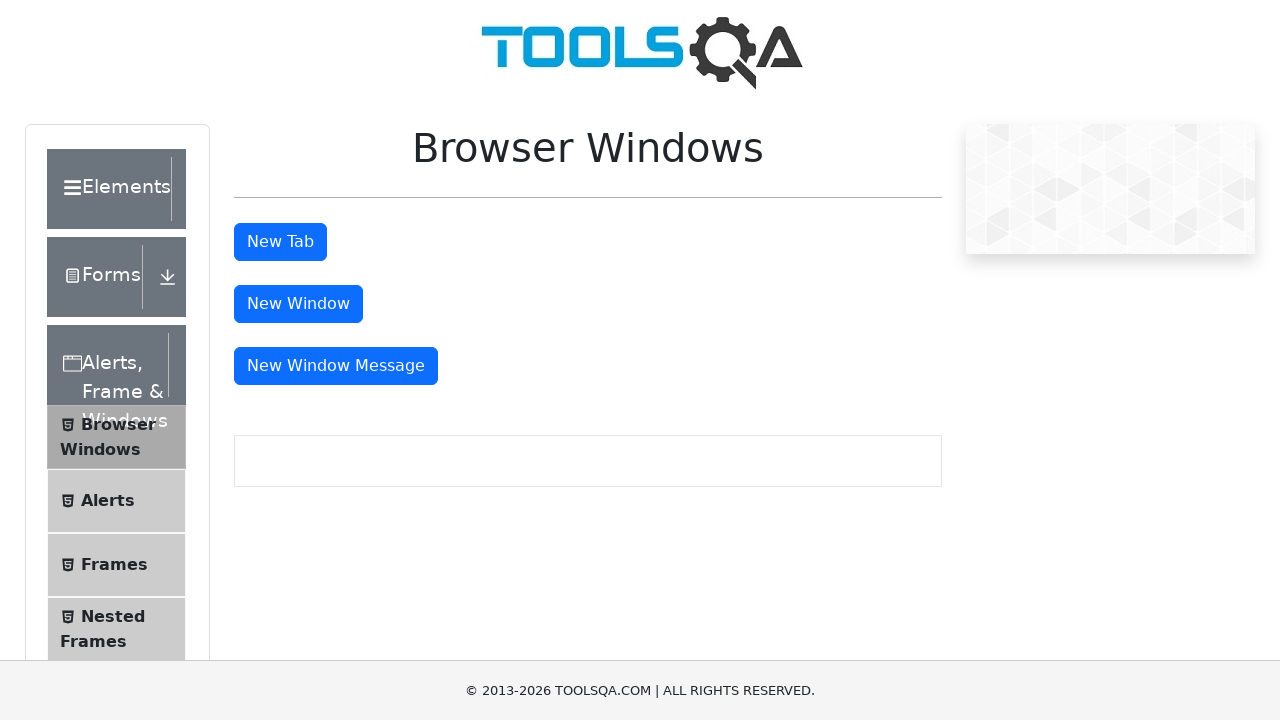

Clicked button to open new tab at (280, 242) on #tabButton
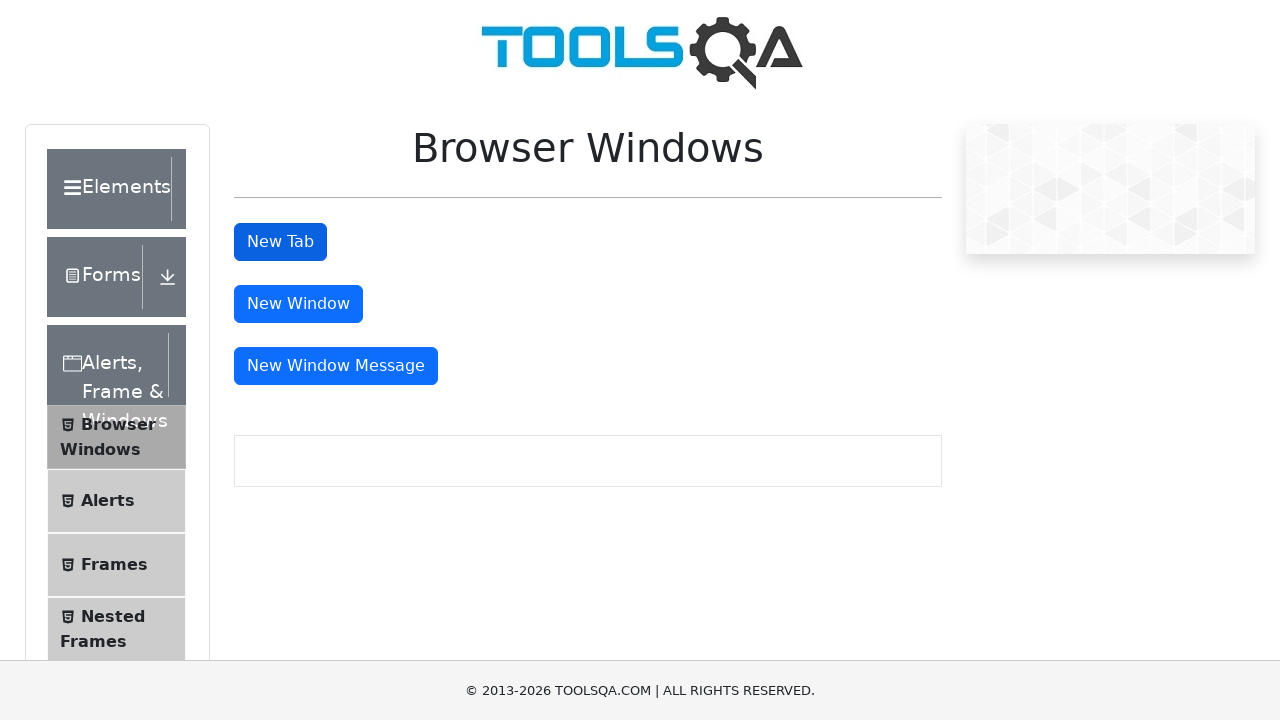

Clicked button to open new window at (298, 304) on #windowButton
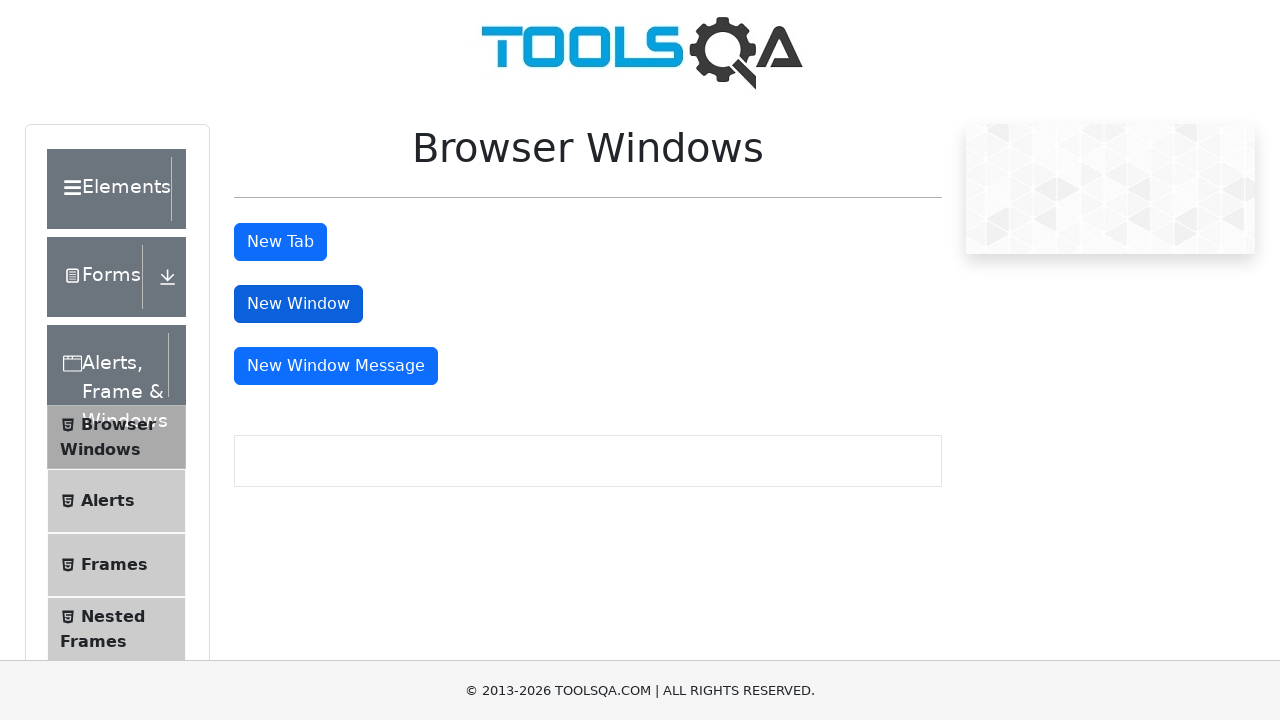

Clicked button to open message window at (336, 366) on #messageWindowButton
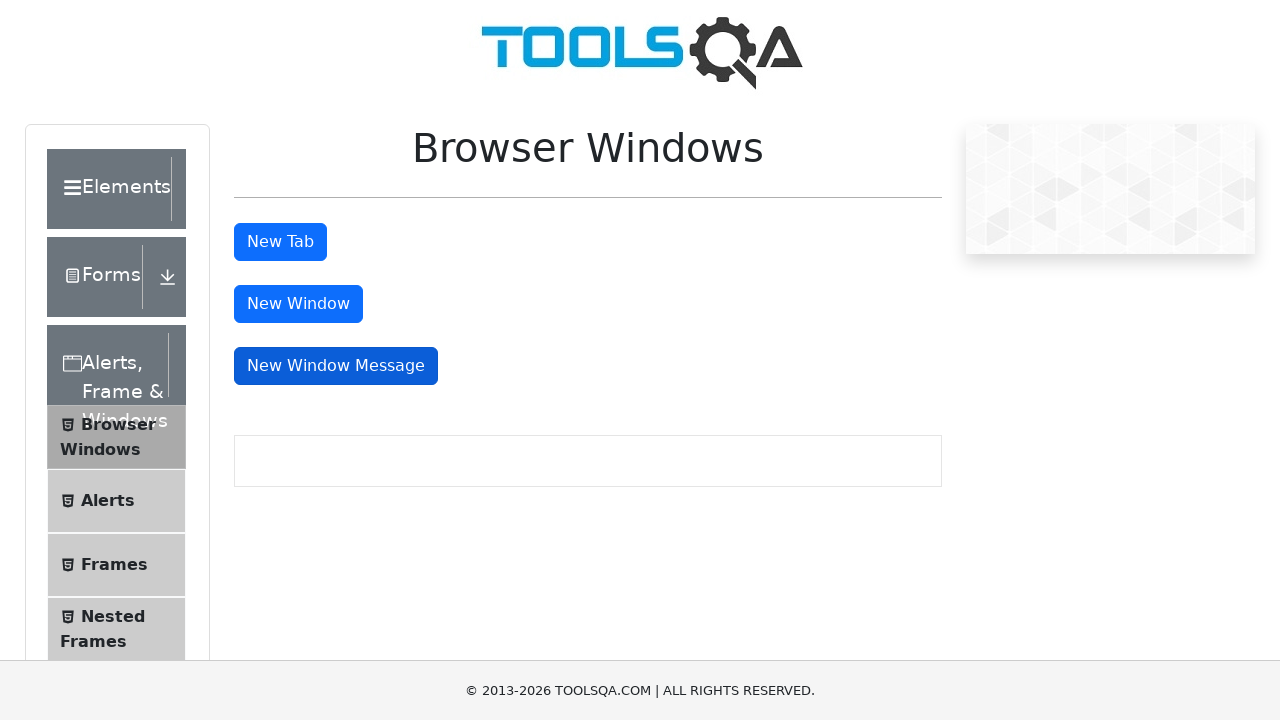

Waited 1000ms for new windows to open
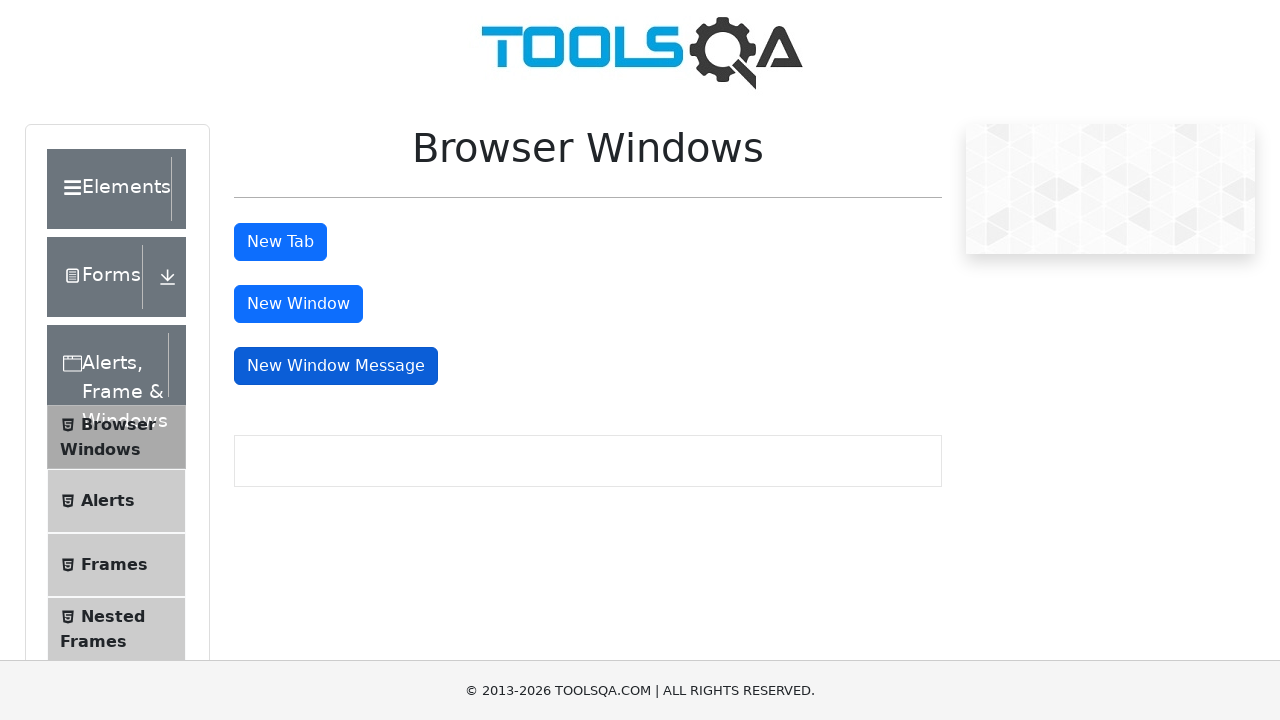

Retrieved all open pages from context
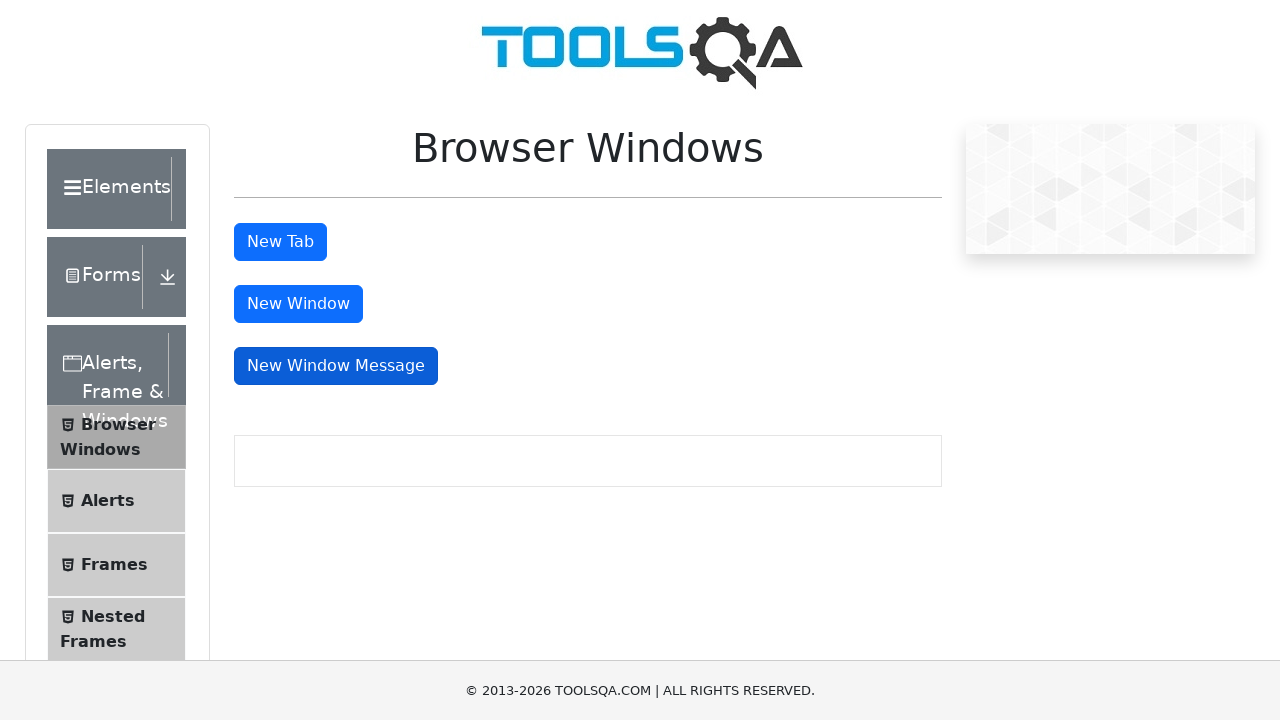

Switched to second page (new tab) and brought to front
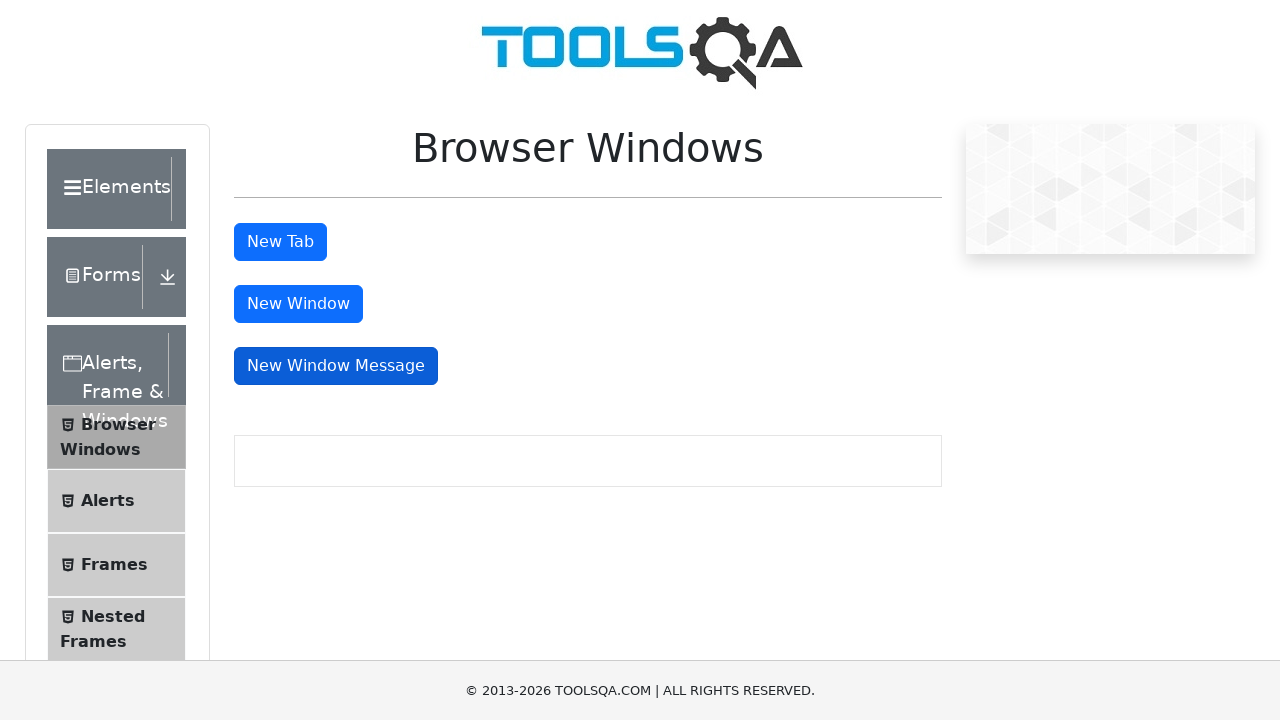

Waited for sample heading element to be present
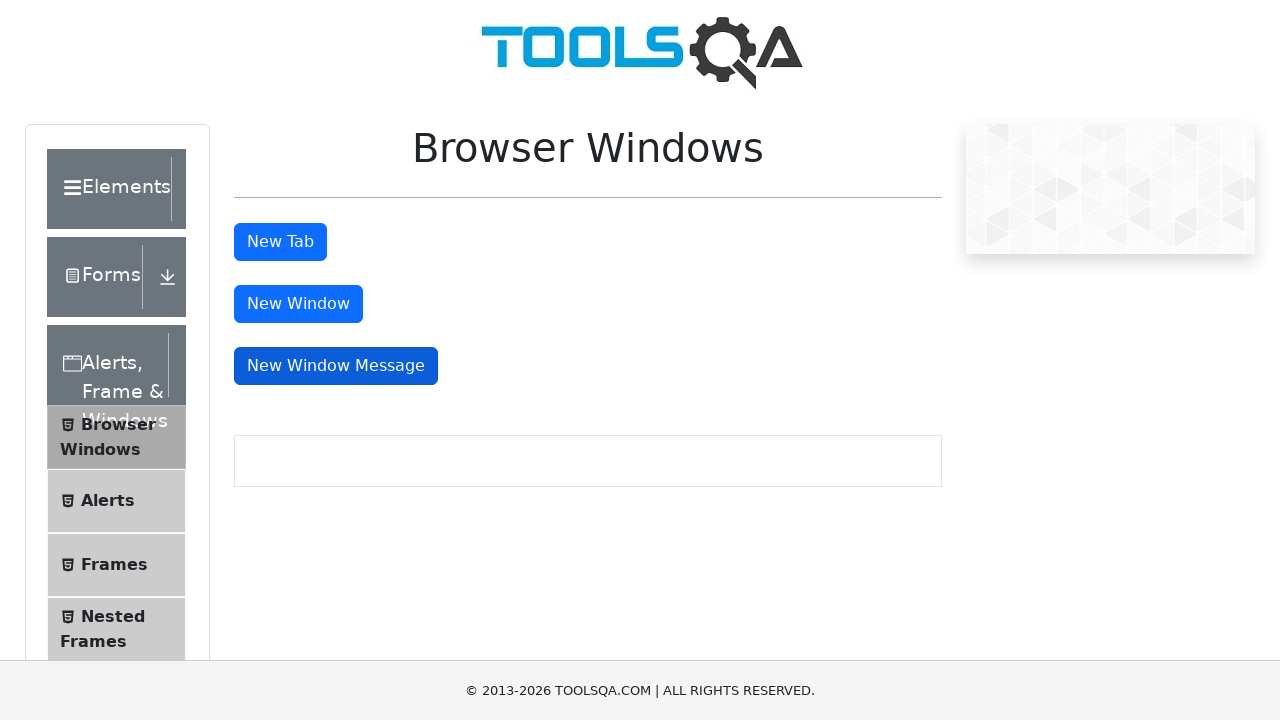

Retrieved heading text: This is a sample page
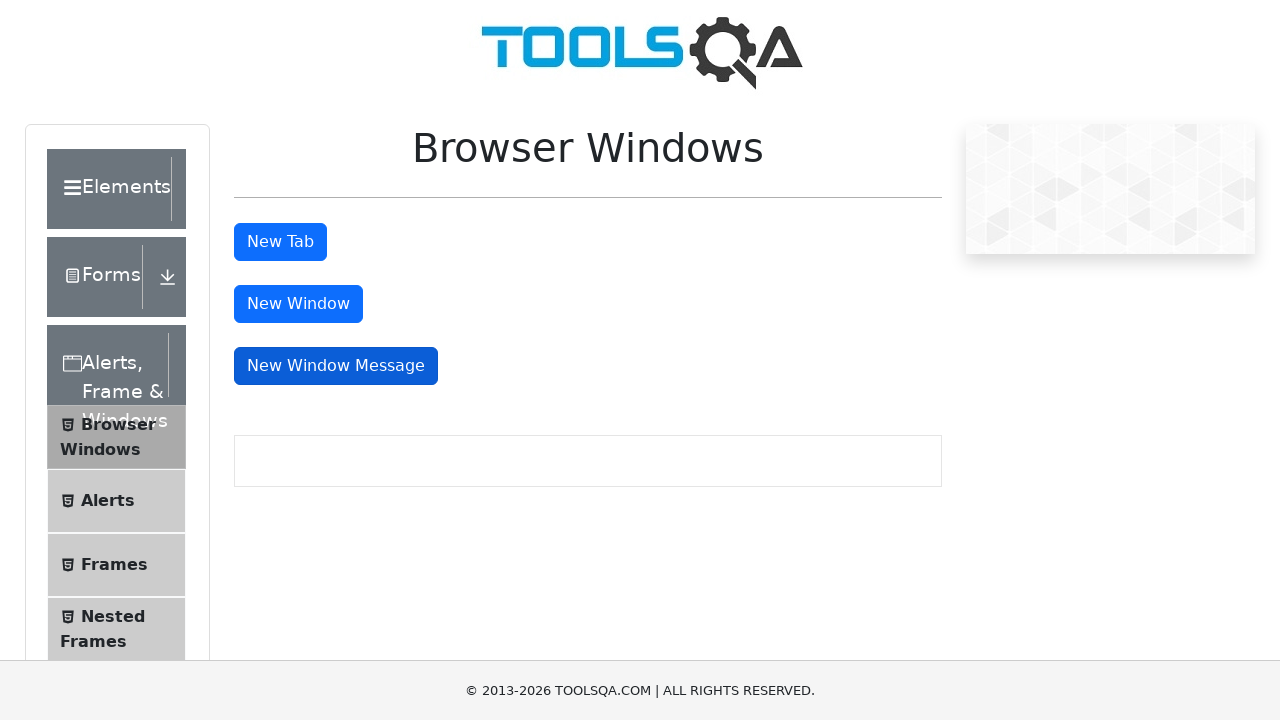

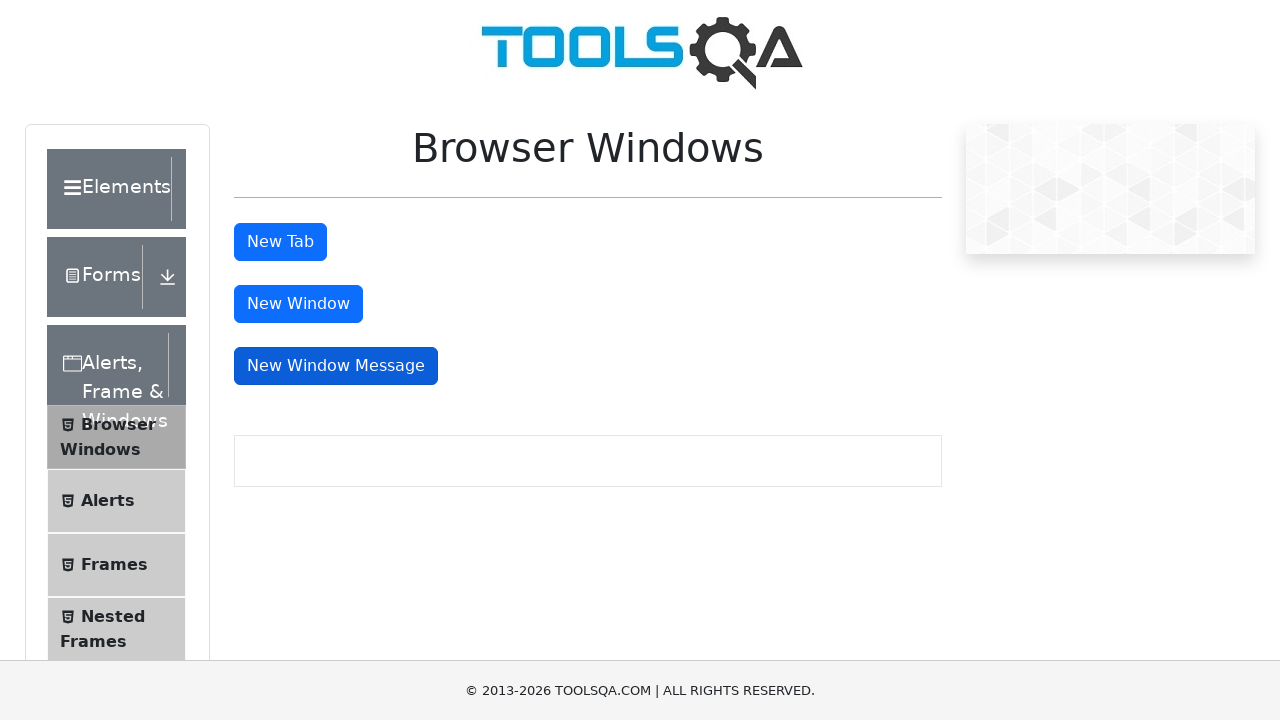